Tests selection state of radio buttons and checkboxes by clicking them and verifying their selected/unselected states

Starting URL: https://automationfc.github.io/basic-form/index.html

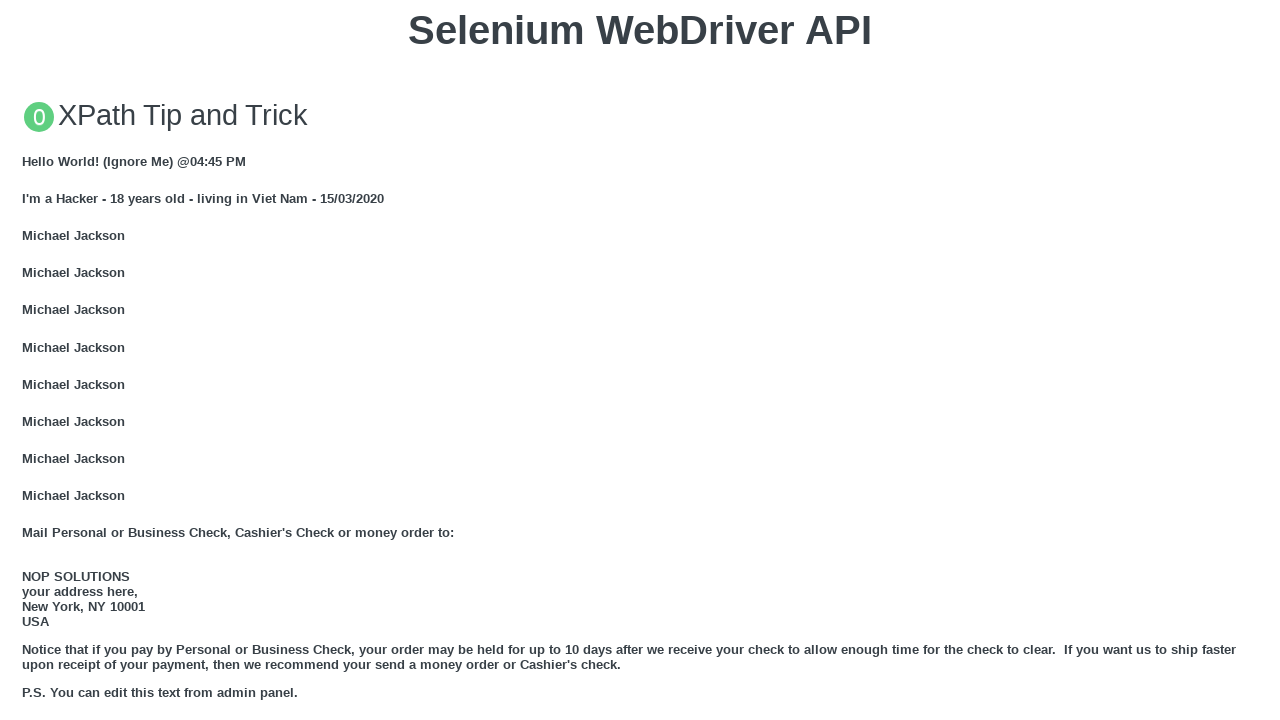

Page reloaded to reset form state
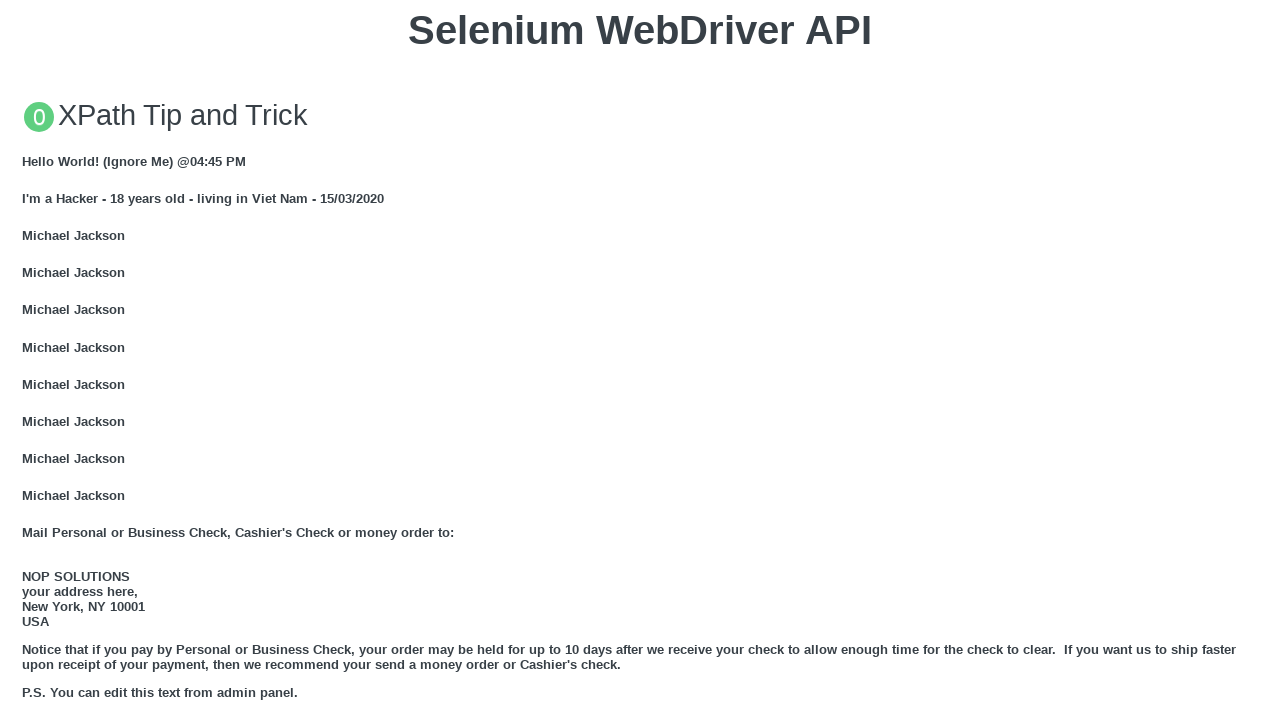

Clicked 'under 18' radio button at (28, 360) on xpath=//input[@id='under_18']
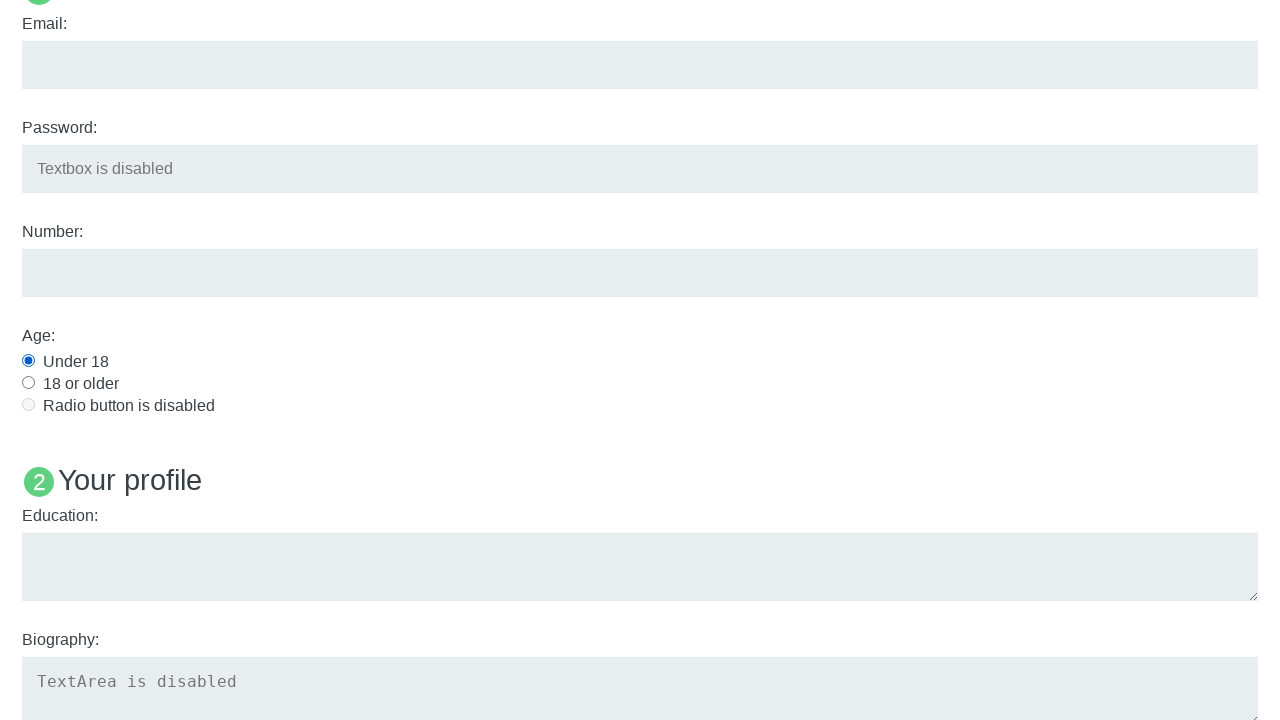

Clicked 'development' checkbox at (28, 361) on xpath=//input[@id='development']
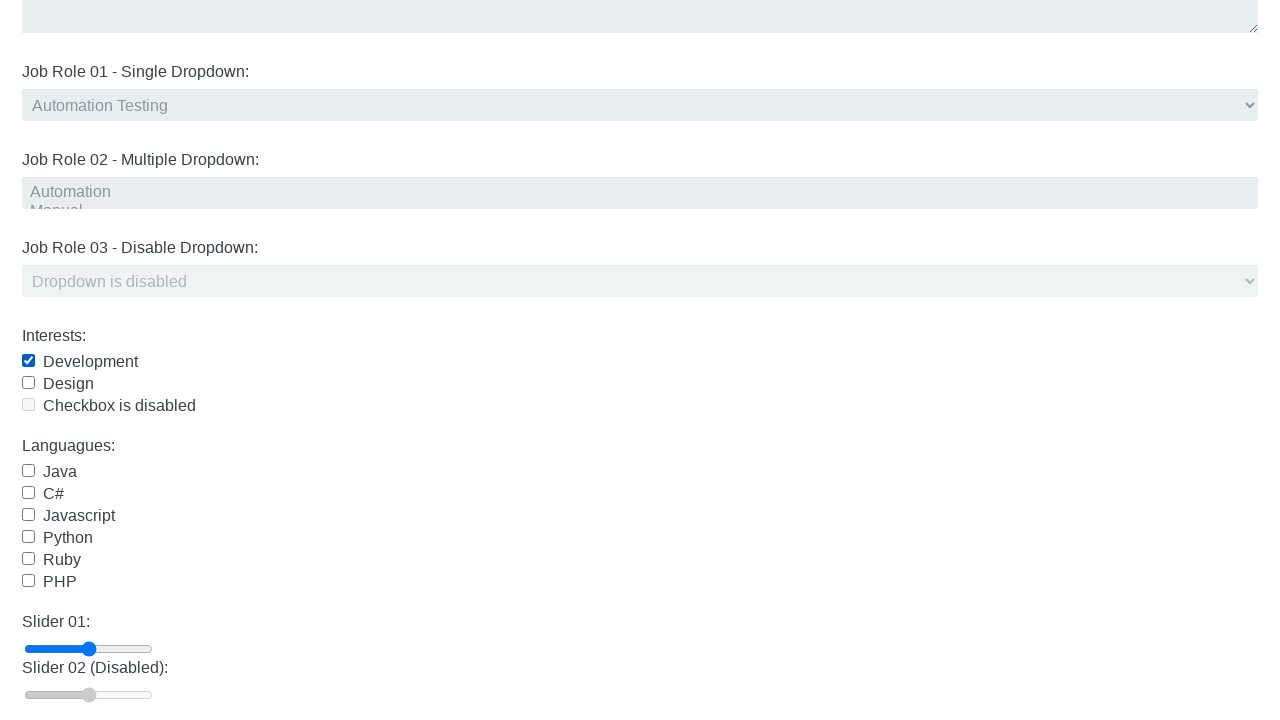

Verified 'under 18' radio button is checked
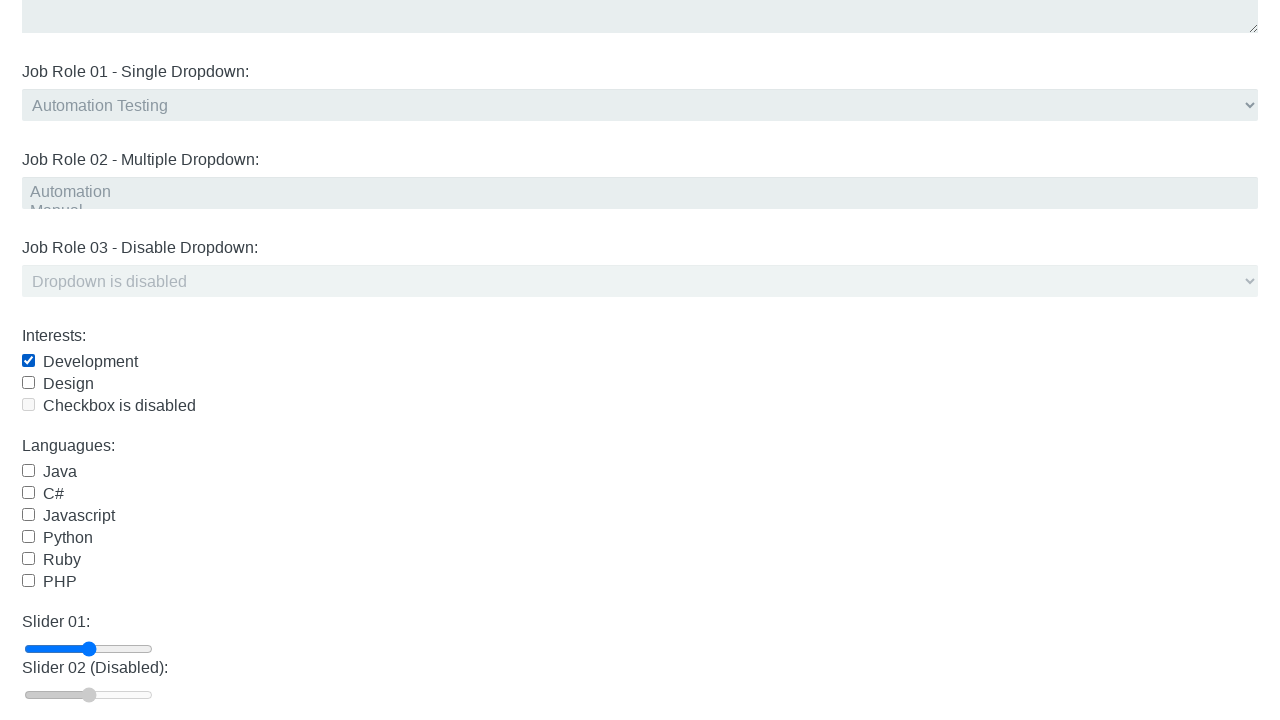

Verified 'development' checkbox is checked
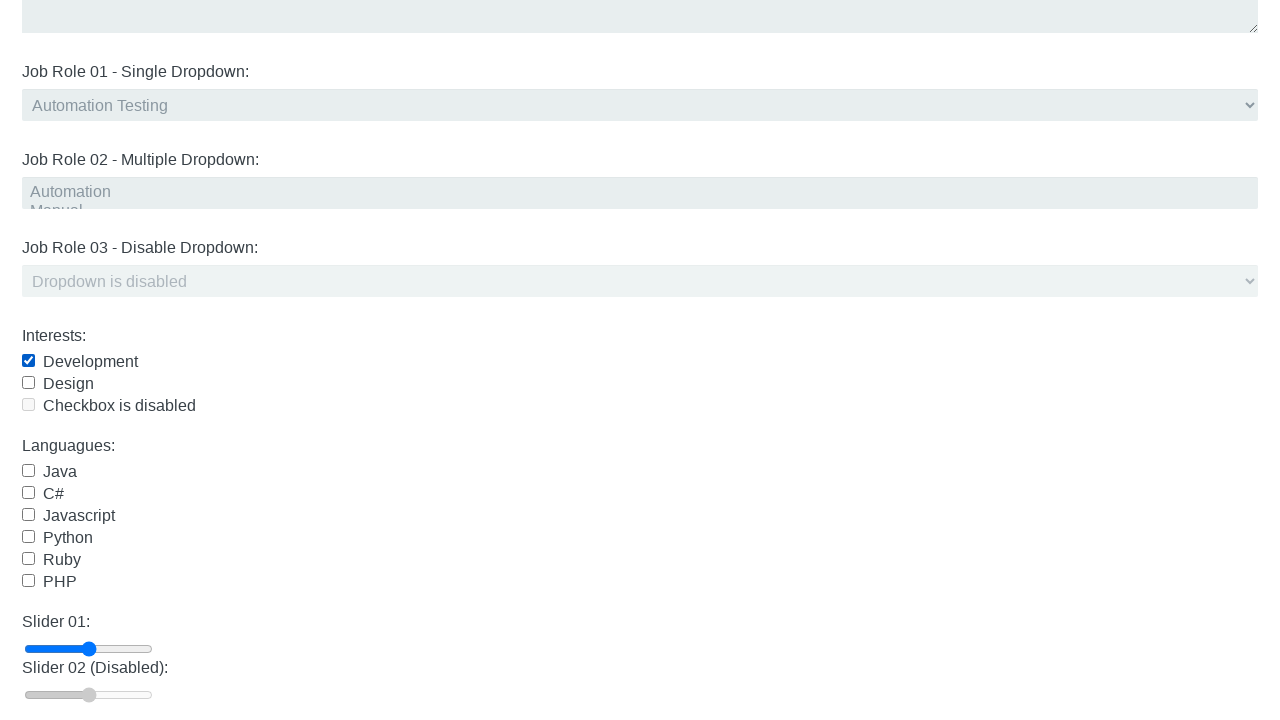

Clicked 'development' checkbox to uncheck it at (28, 361) on xpath=//input[@id='development']
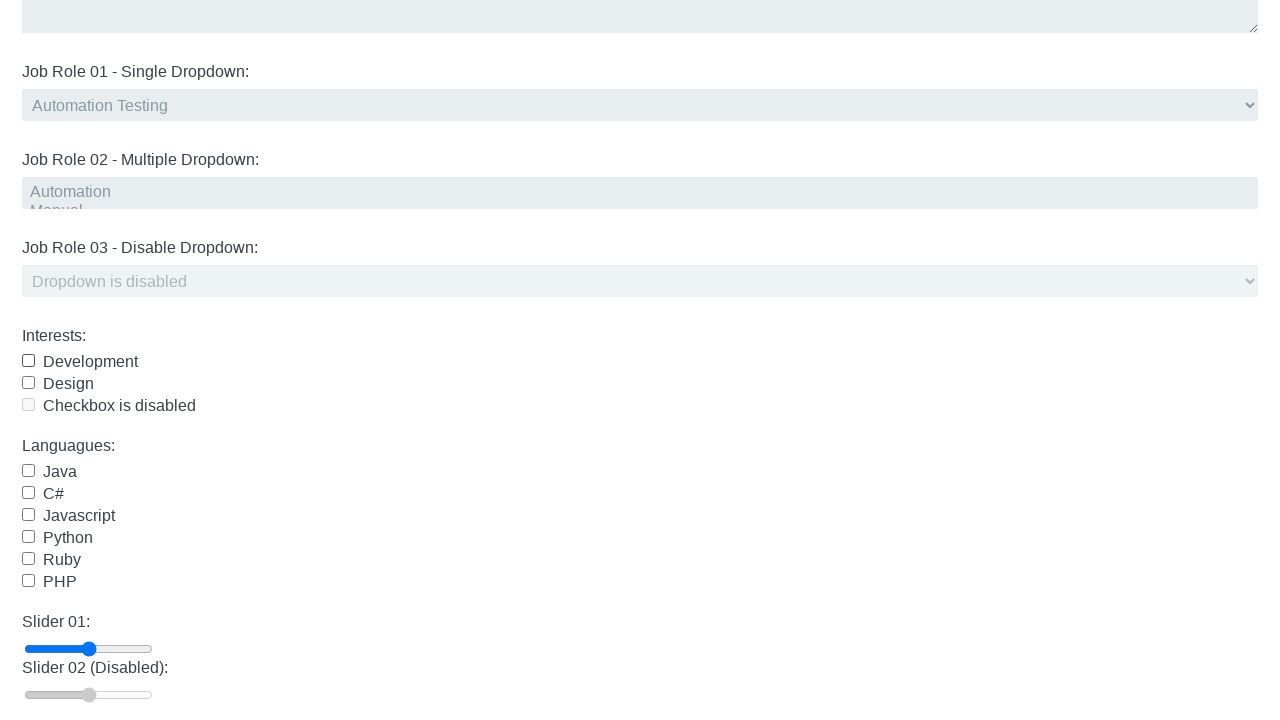

Verified 'under 18' radio button remains checked
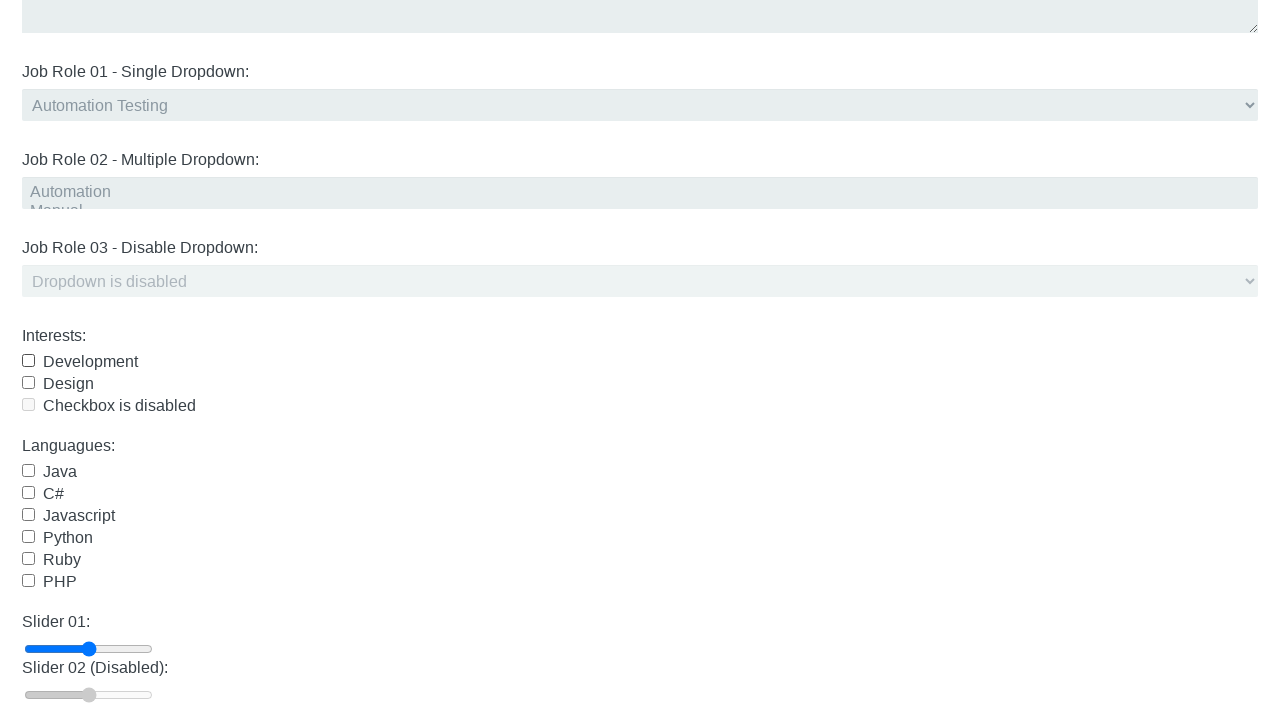

Verified 'development' checkbox is unchecked
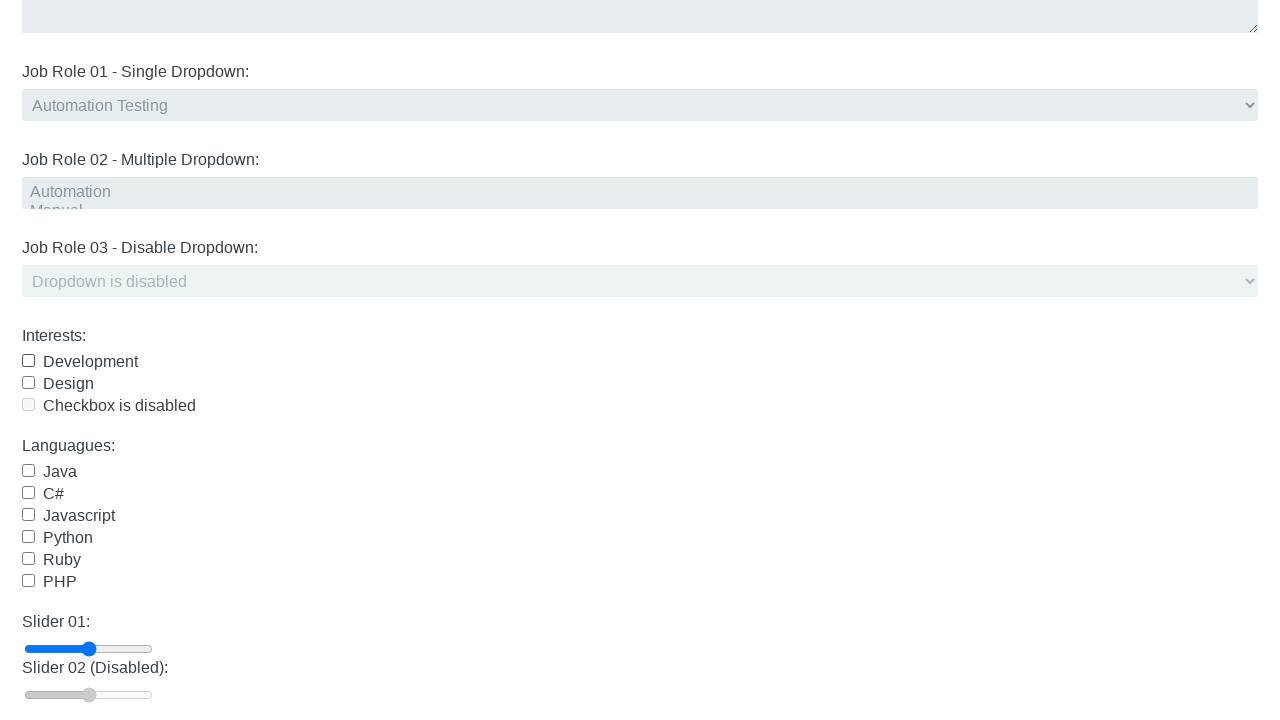

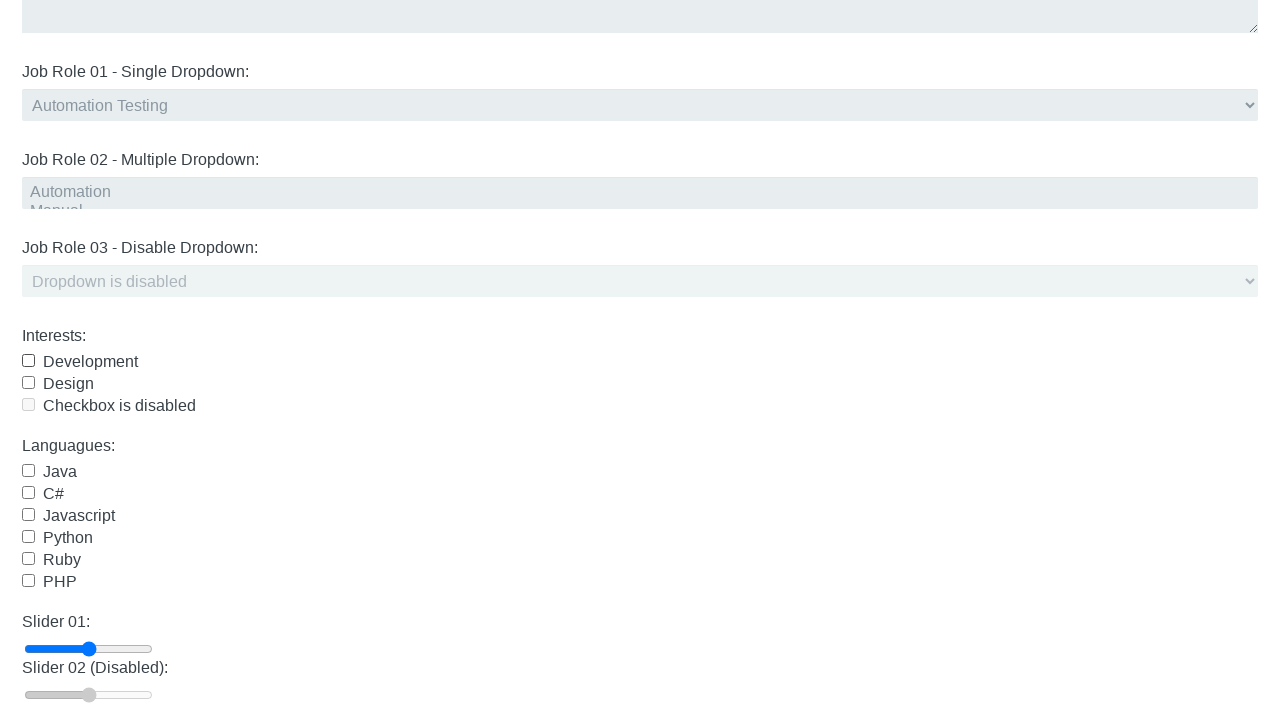